Tests modal dialog functionality by opening small and large modal dialogs, reading their content, and closing them on the DemoQA Modal Dialogs page.

Starting URL: https://demoqa.com

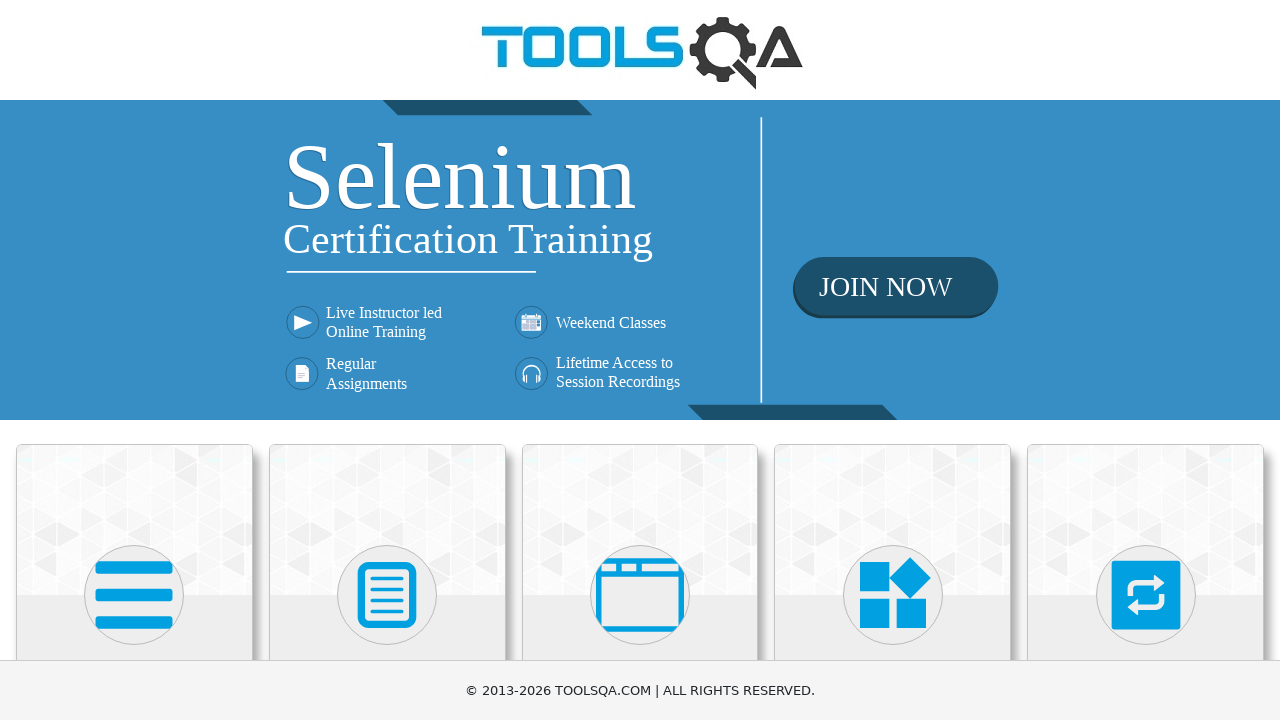

Clicked on 'Alerts, Frame & Windows' menu card at (640, 360) on text=Alerts, Frame & Windows
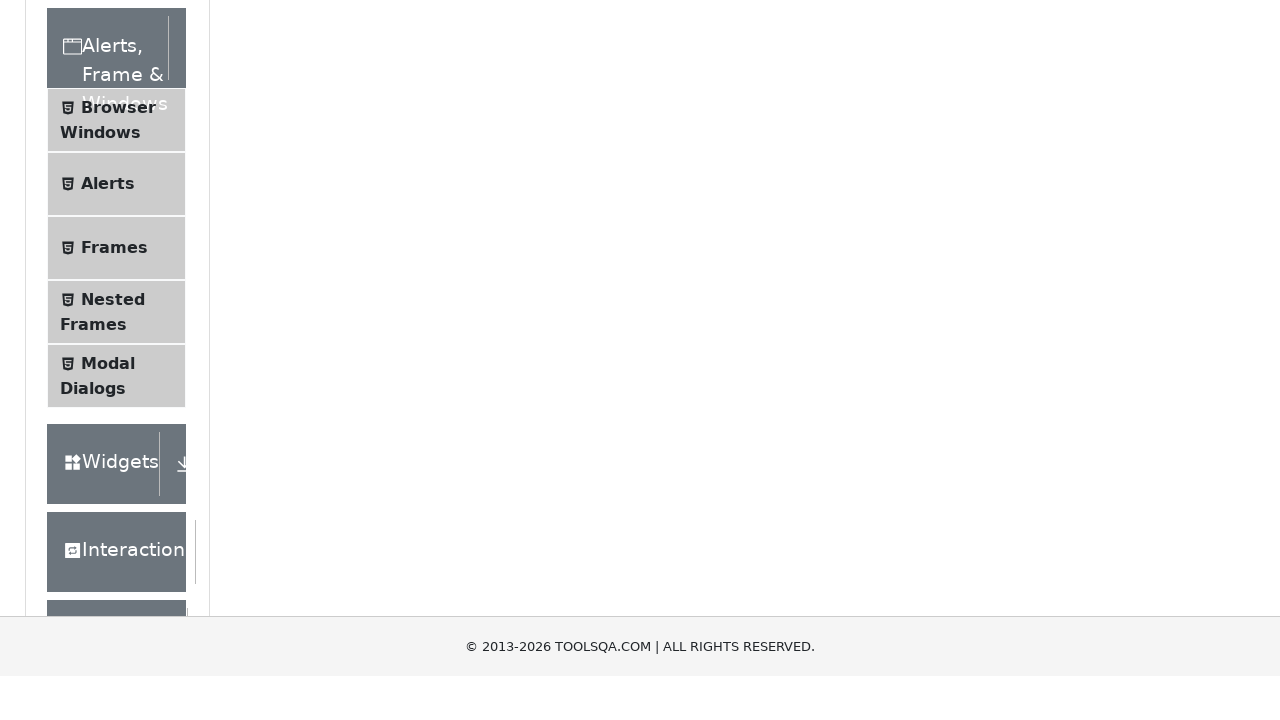

Clicked on 'Modal Dialogs' submenu at (108, 348) on text=Modal Dialogs
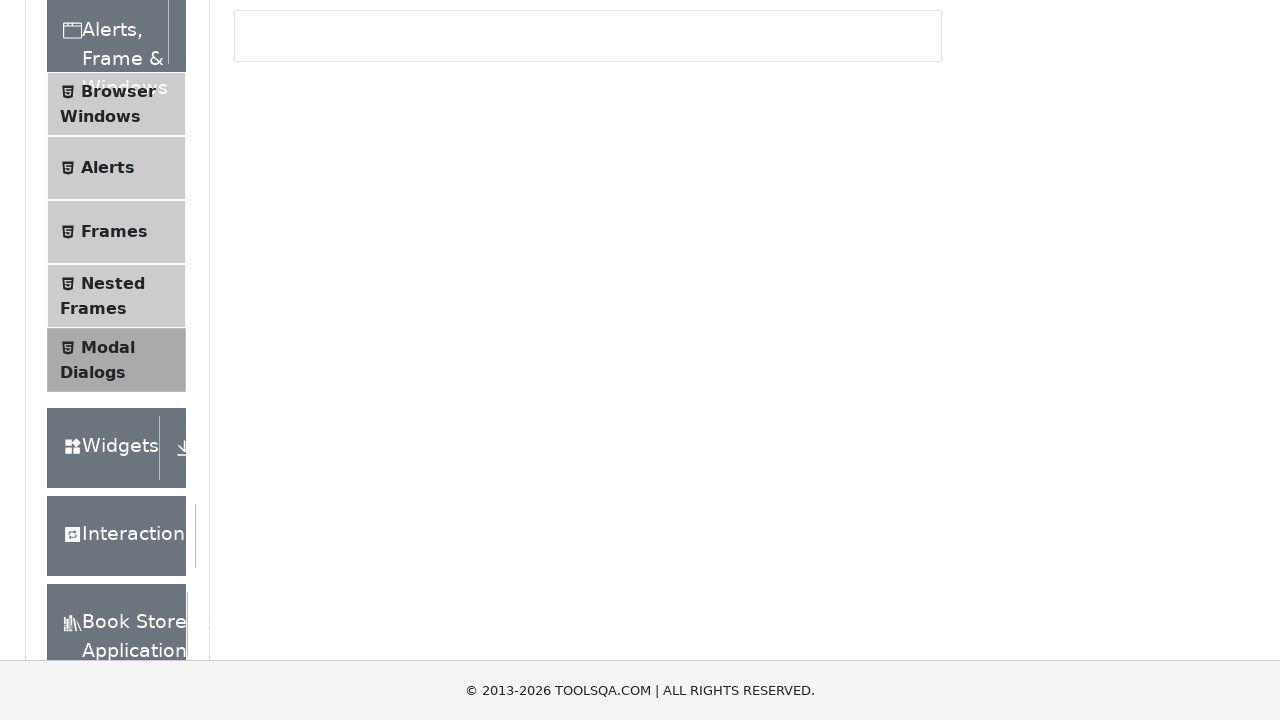

Clicked the Small Modal button at (296, 274) on #showSmallModal
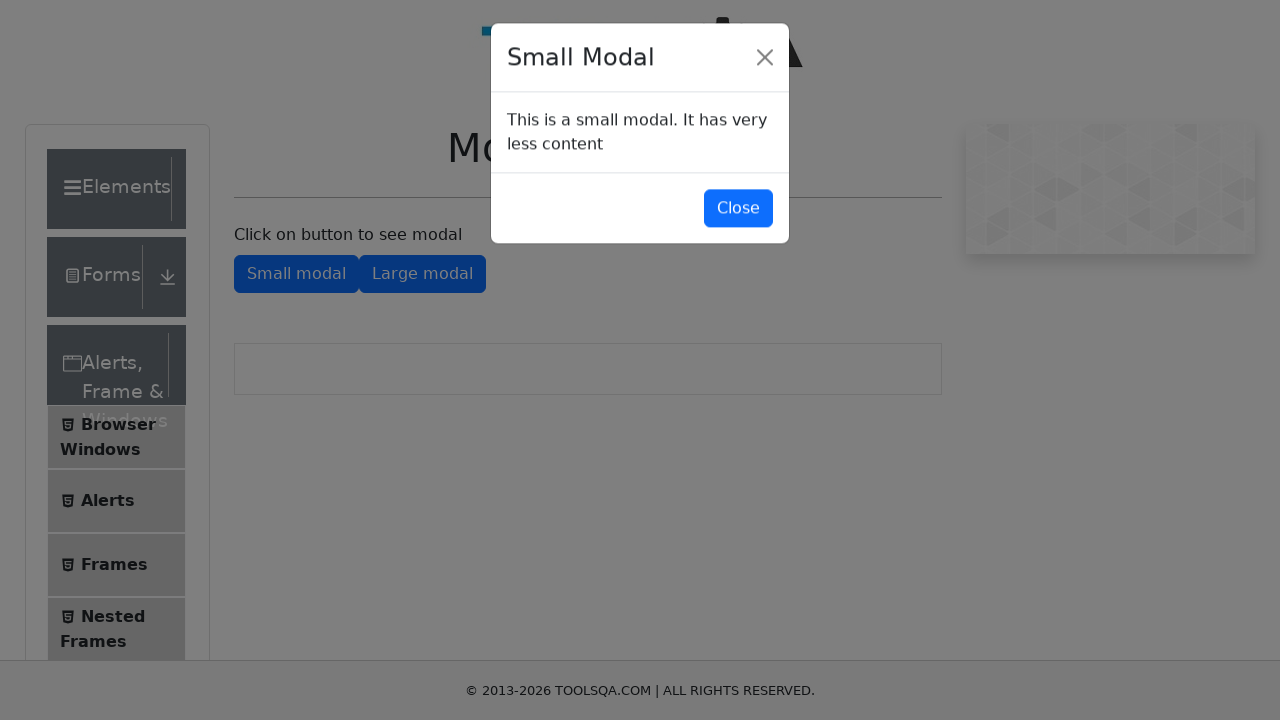

Small modal dialog appeared and content loaded
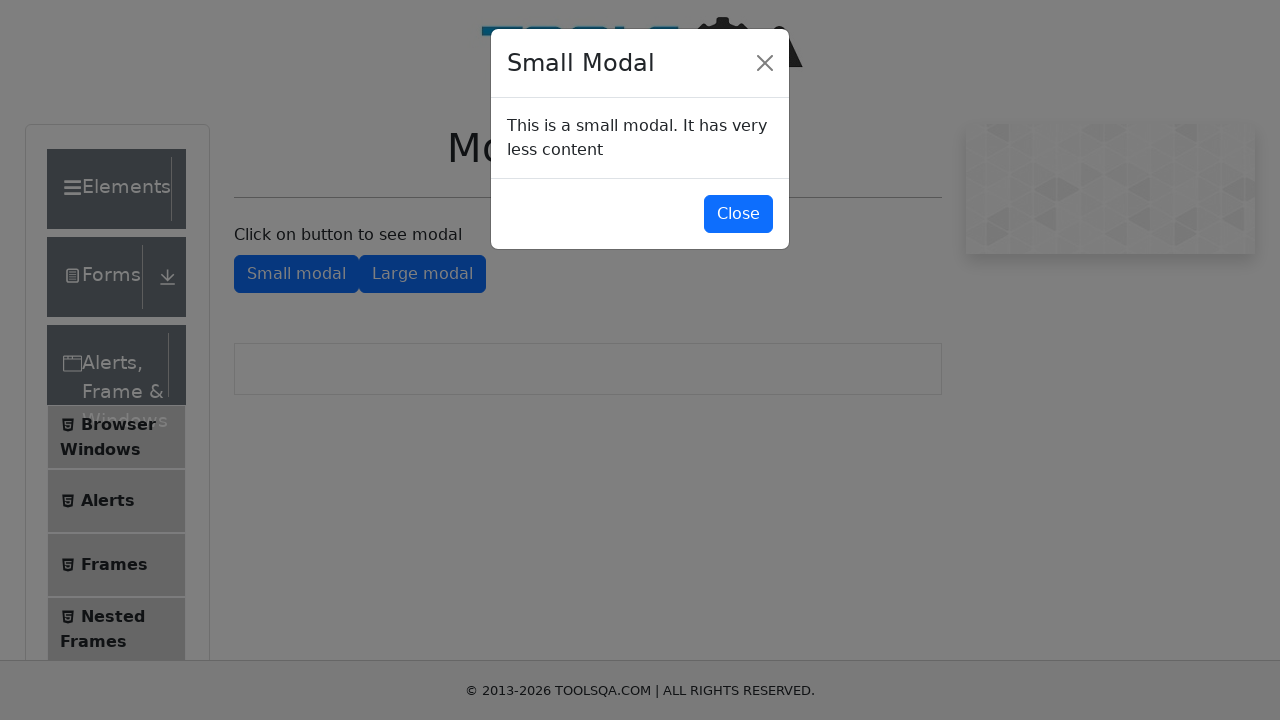

Clicked button to close small modal at (738, 214) on #closeSmallModal
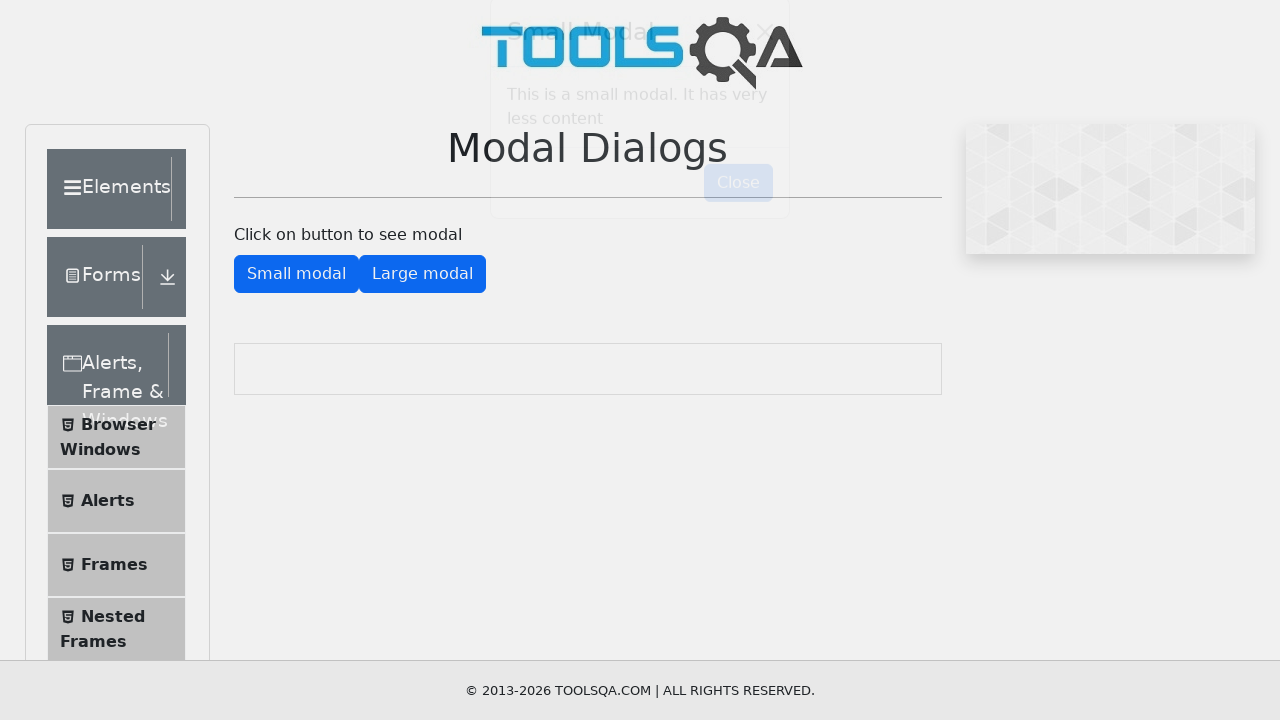

Small modal closed successfully
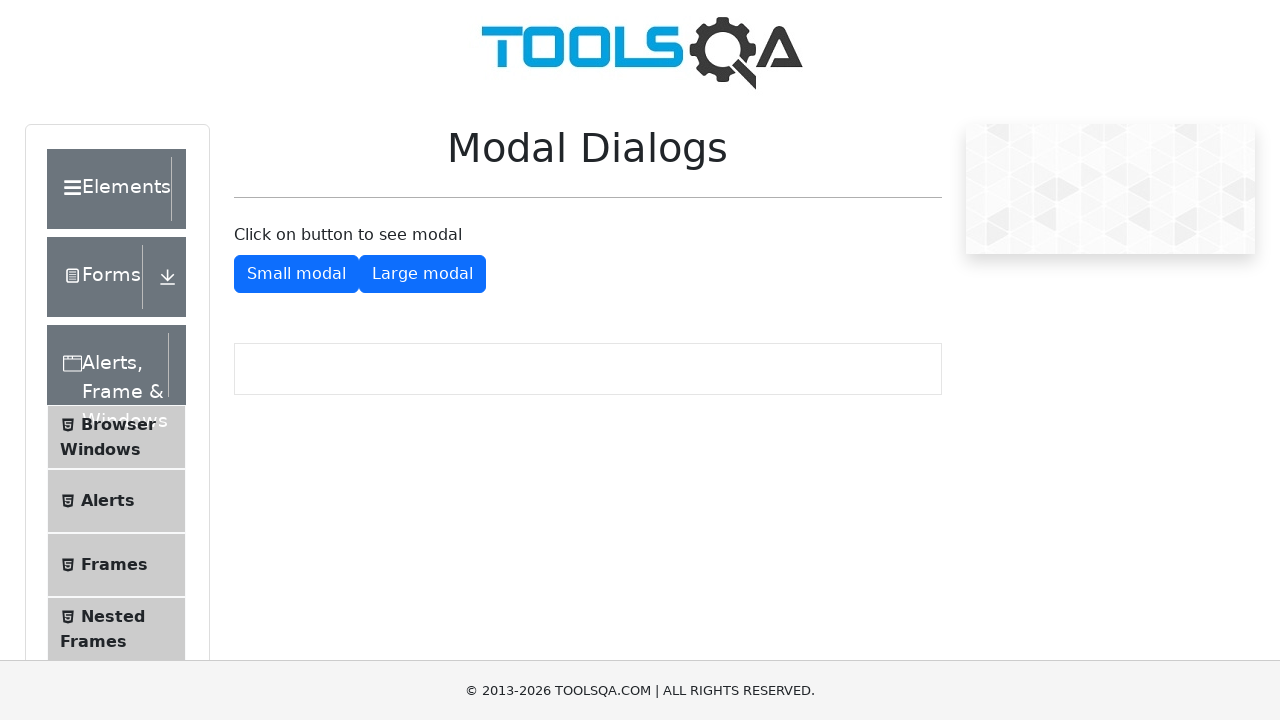

Clicked the Large Modal button at (422, 274) on #showLargeModal
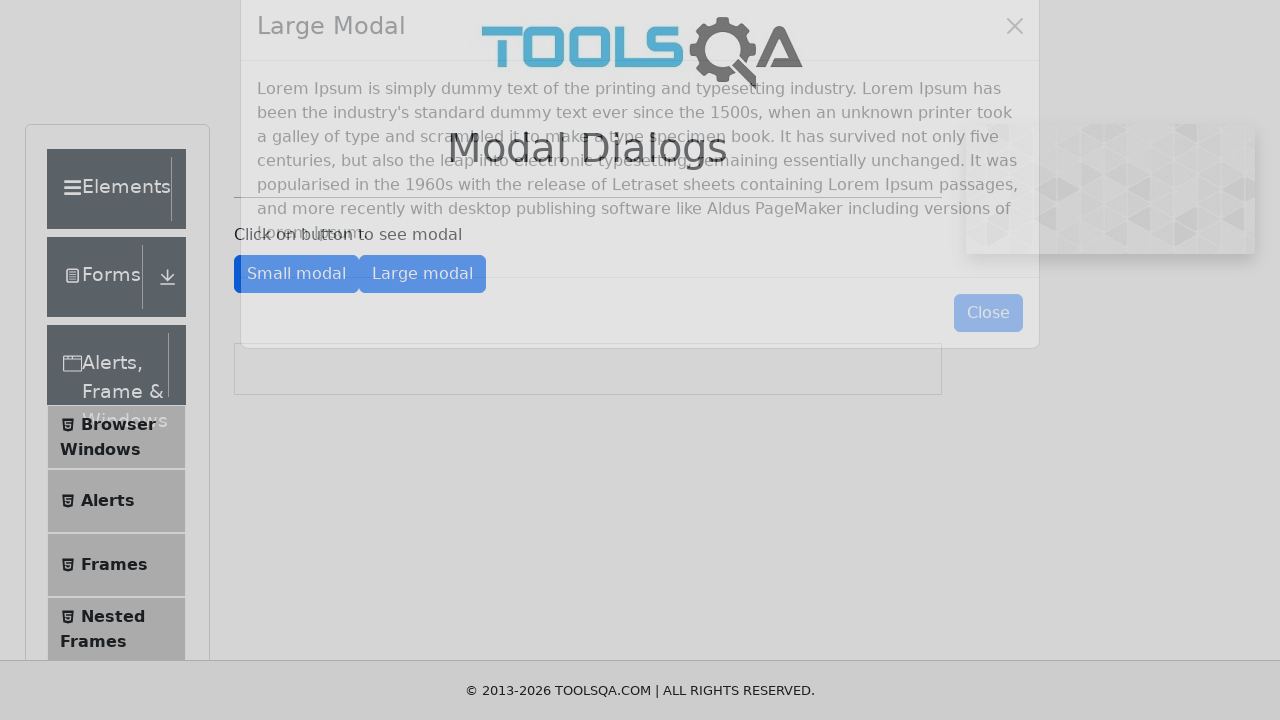

Large modal dialog appeared and content loaded
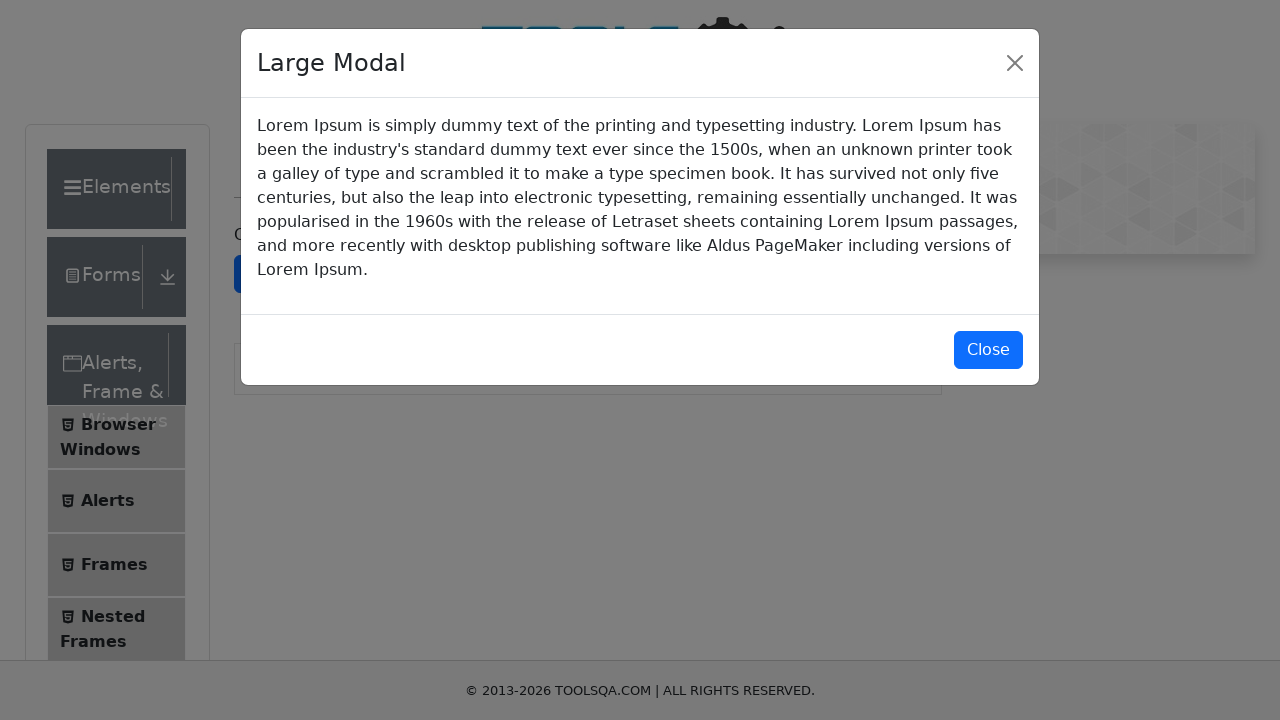

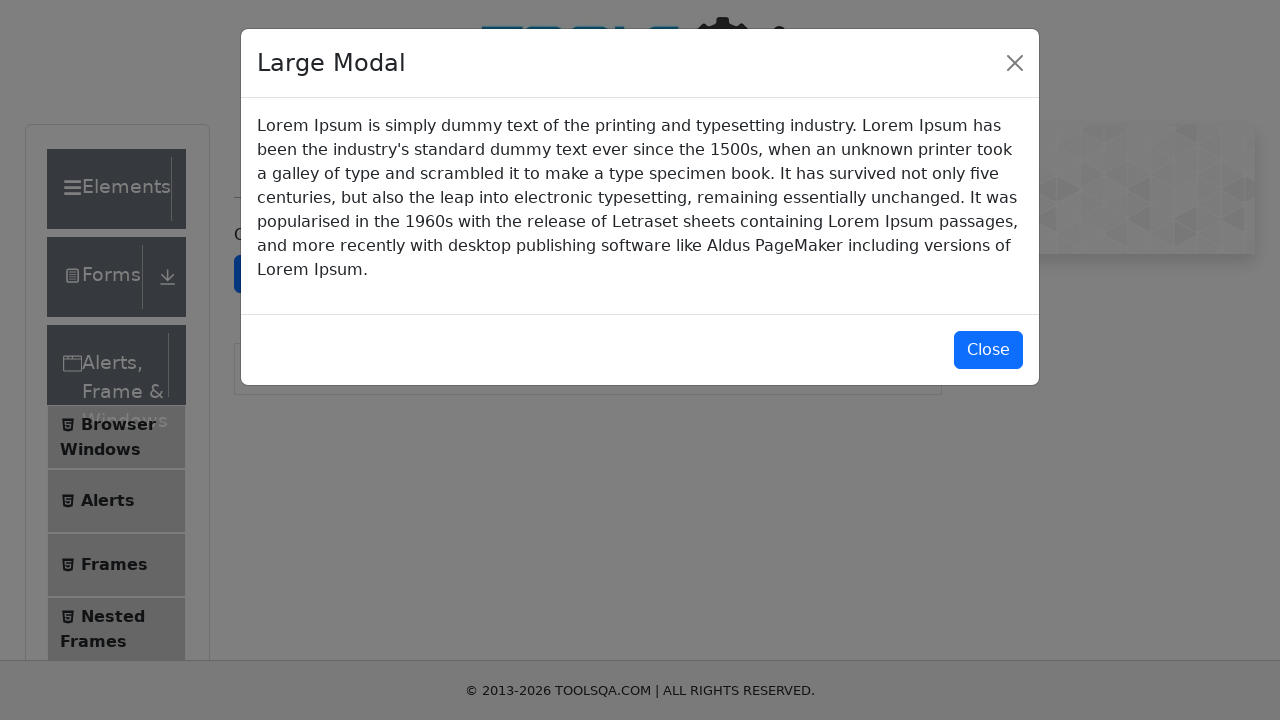